Tests e-commerce functionality by adding specific vegetables (Cucumber, Brocolli, Beetroot) to cart, proceeding to checkout, applying a promo code, and verifying the promo is applied successfully.

Starting URL: https://rahulshettyacademy.com/seleniumPractise/

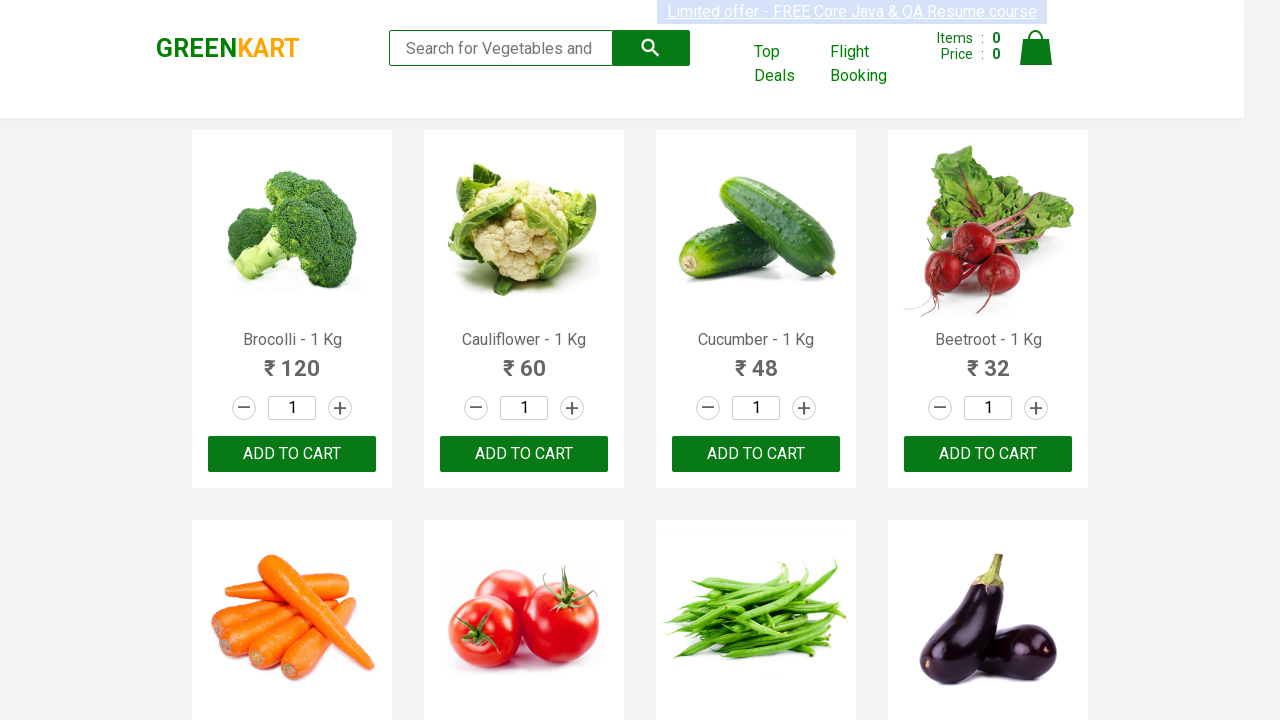

Waited for products to load - product names visible
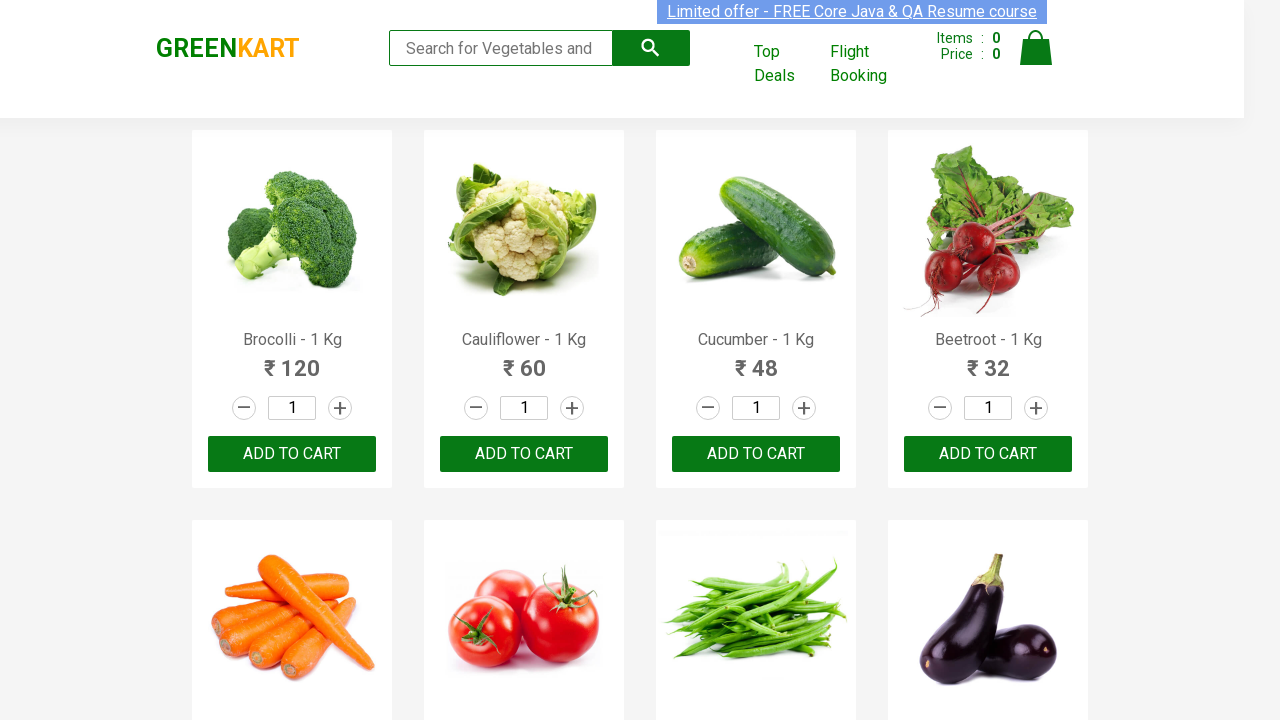

Retrieved all product elements from page
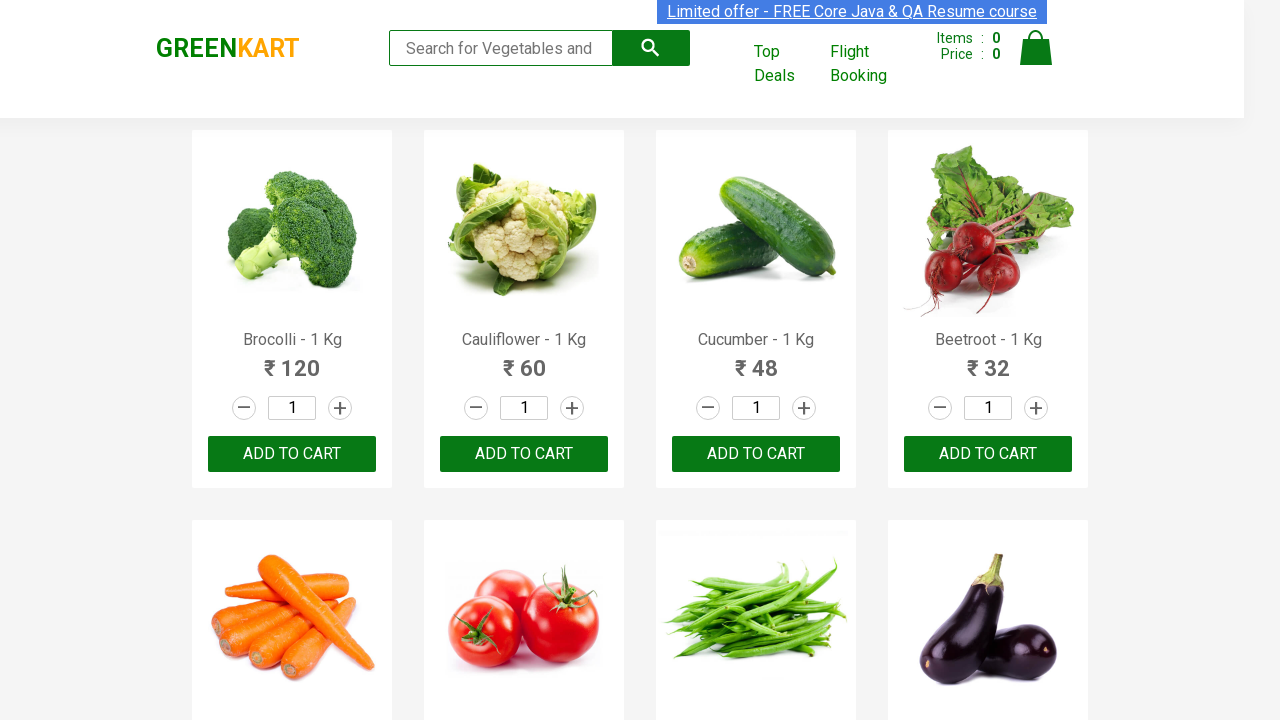

Added 'Brocolli' to cart at (292, 454) on xpath=//div[@class='product-action']/button >> nth=0
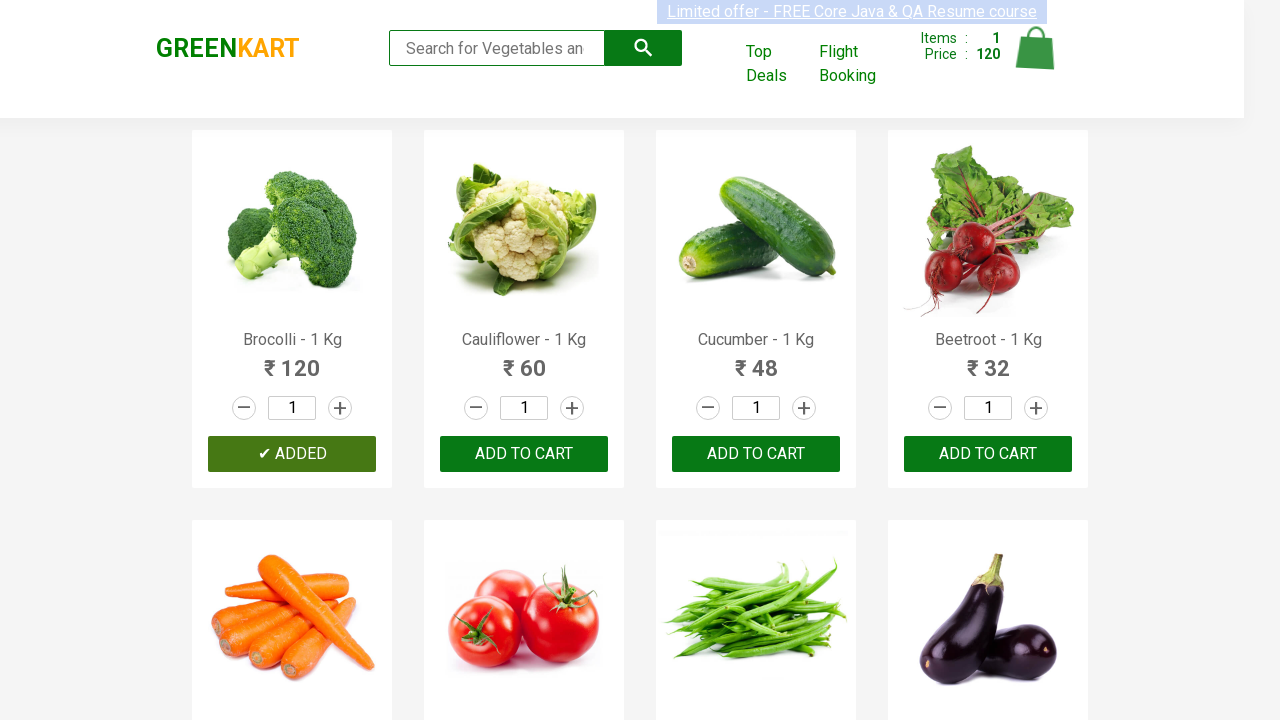

Added 'Cucumber' to cart at (756, 454) on xpath=//div[@class='product-action']/button >> nth=2
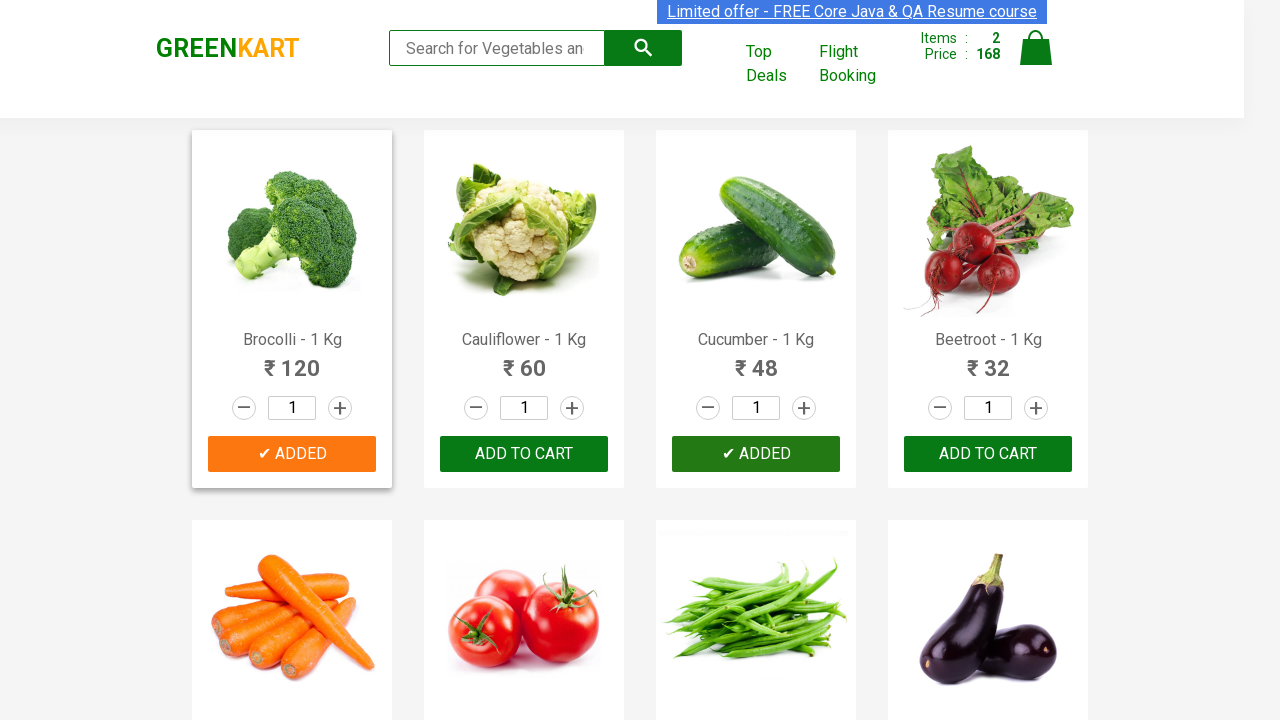

Added 'Beetroot' to cart at (988, 454) on xpath=//div[@class='product-action']/button >> nth=3
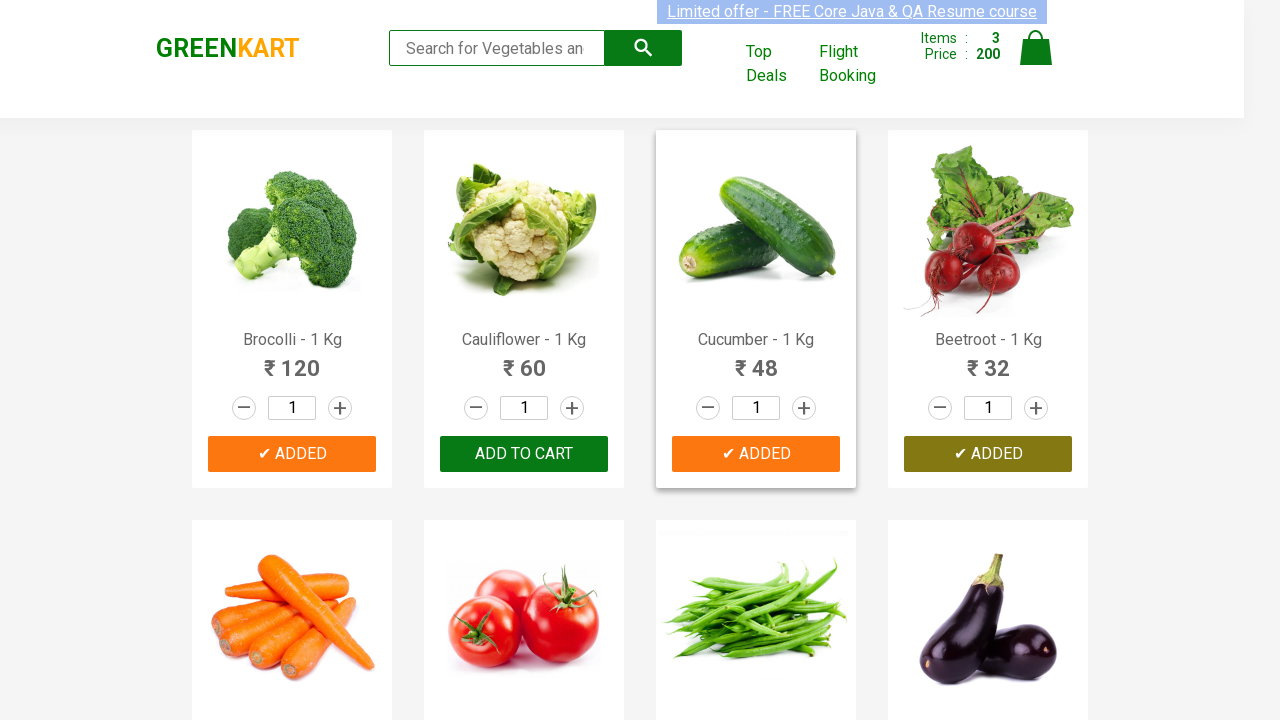

Clicked cart icon to open shopping cart at (1036, 48) on img[alt='Cart']
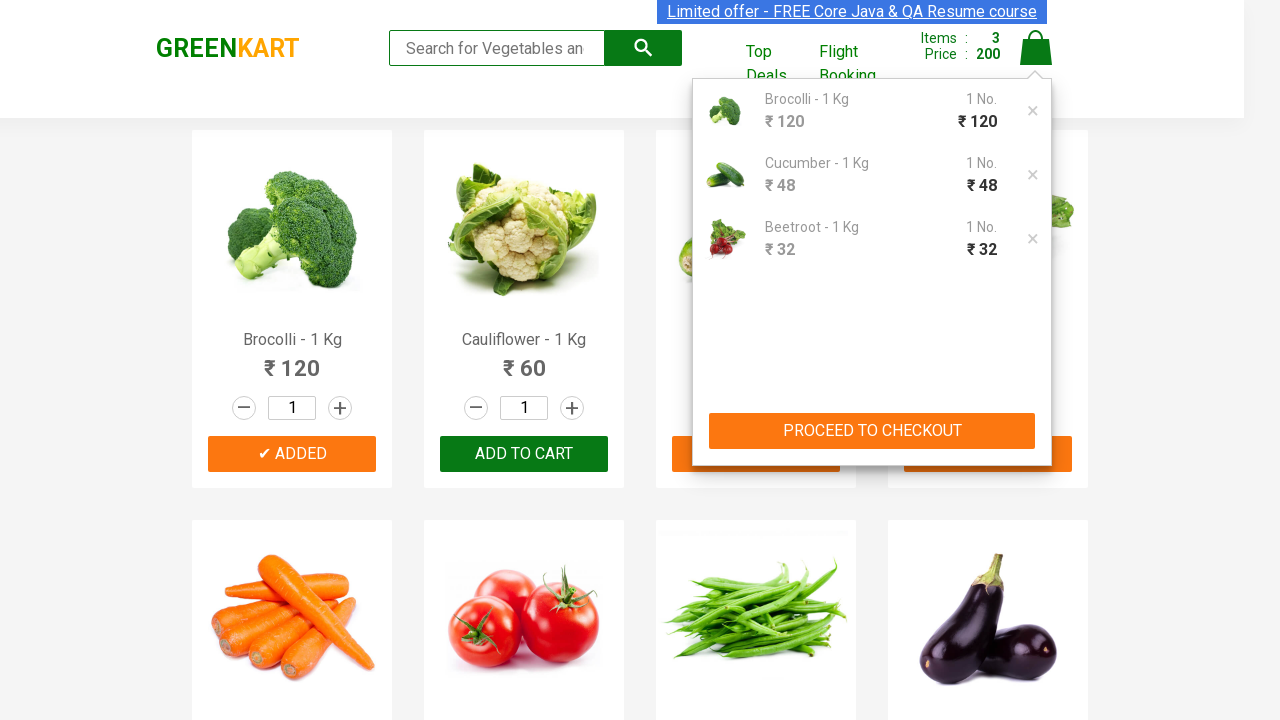

Clicked 'PROCEED TO CHECKOUT' button at (872, 431) on xpath=//button[contains(text(),'PROCEED TO CHECKOUT')]
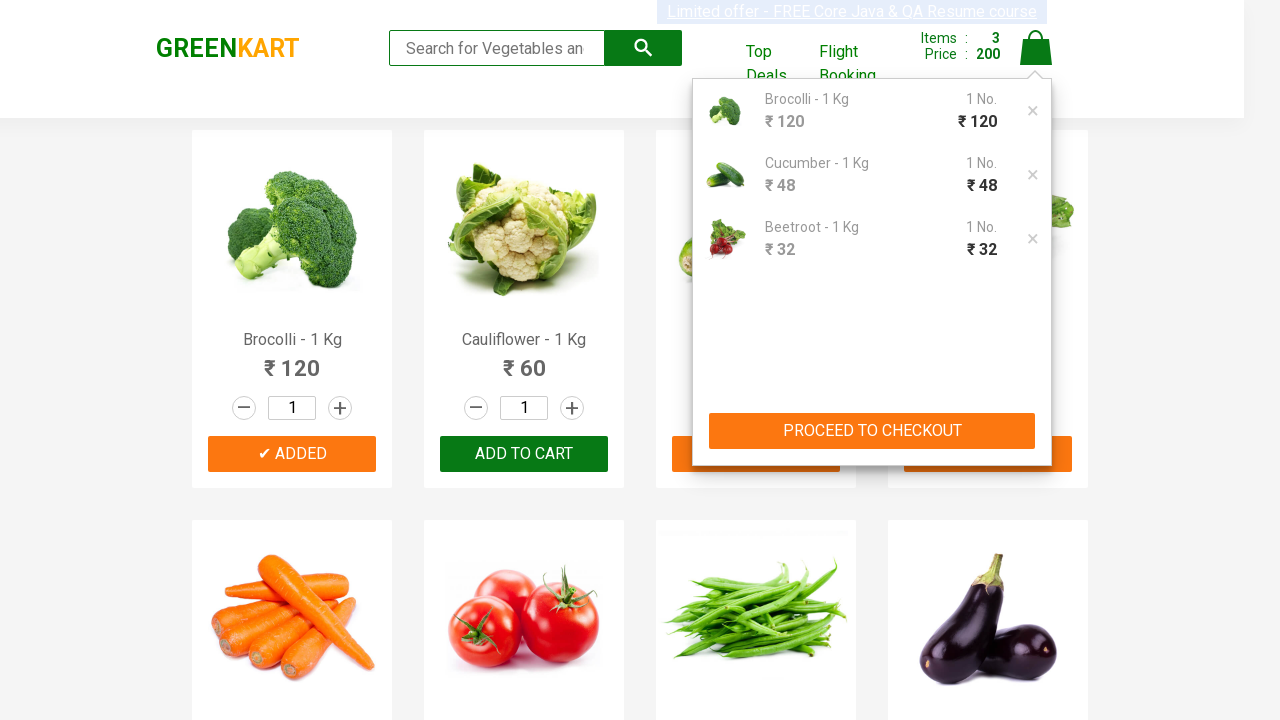

Promo code input field loaded on checkout page
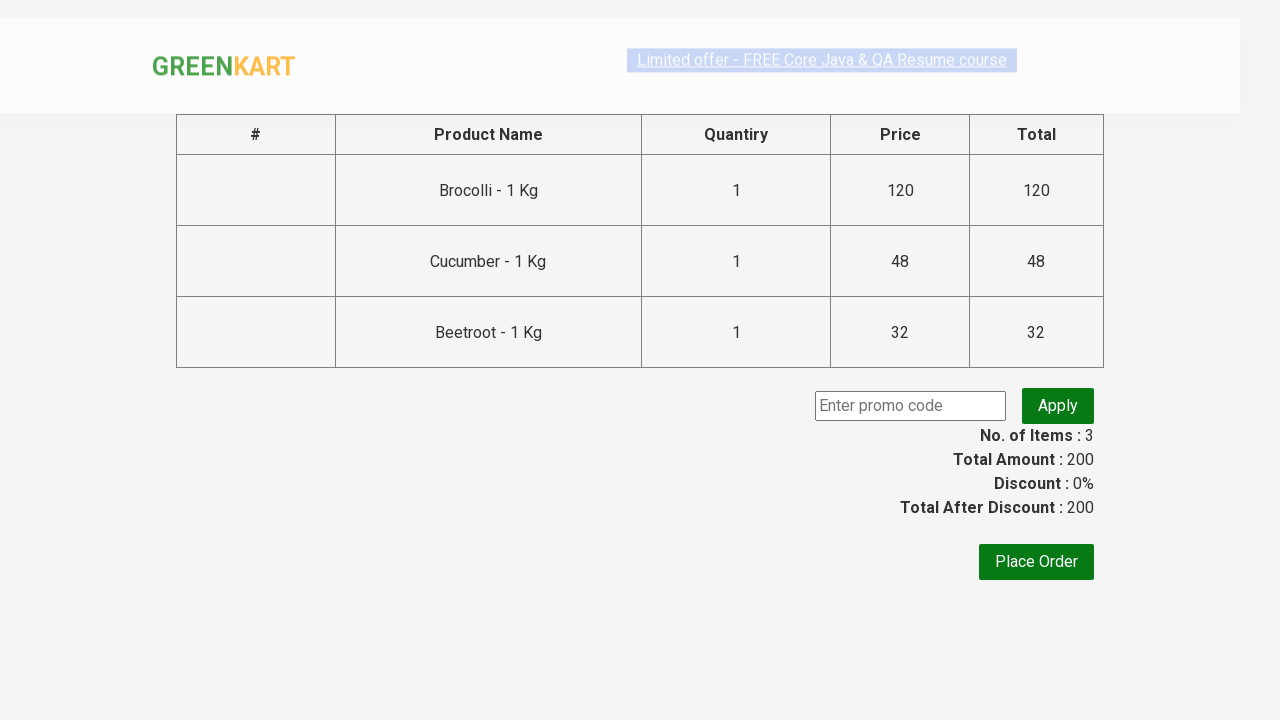

Entered promo code 'rahulshettyacademy' on input.promoCode
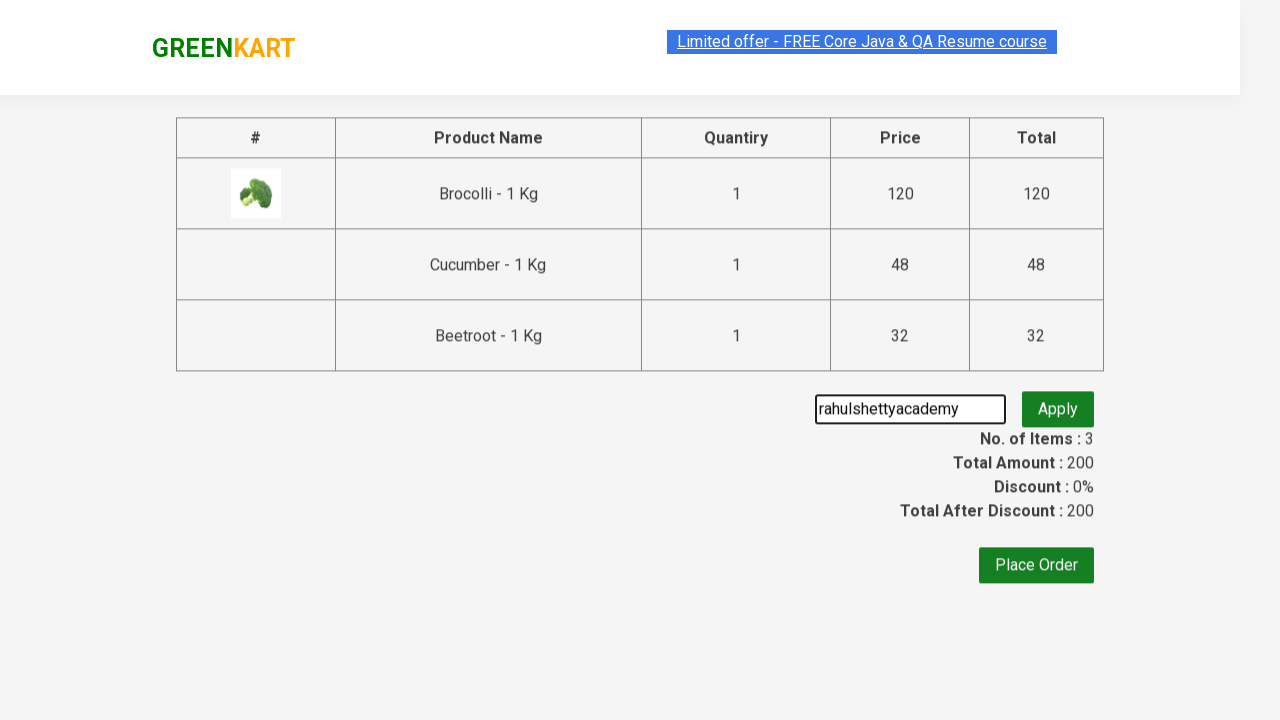

Clicked 'Apply' button to apply promo code at (1058, 406) on button.promoBtn
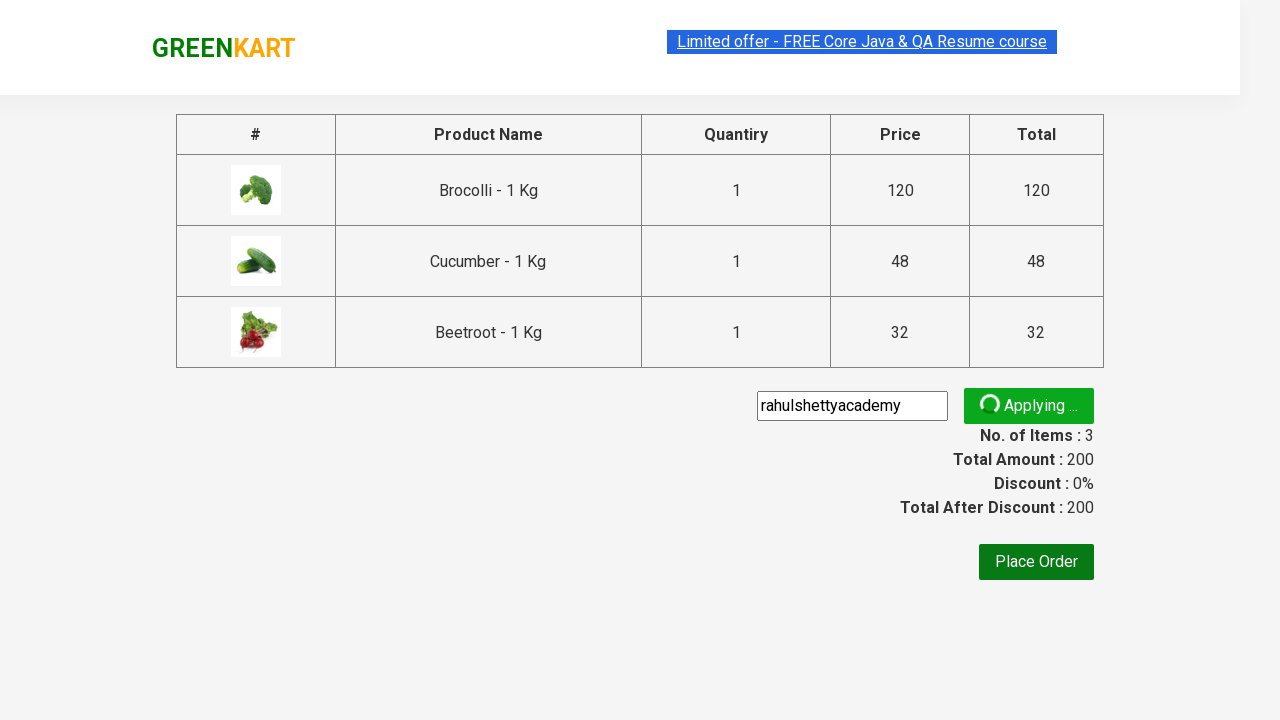

Promo code applied successfully - confirmation message displayed
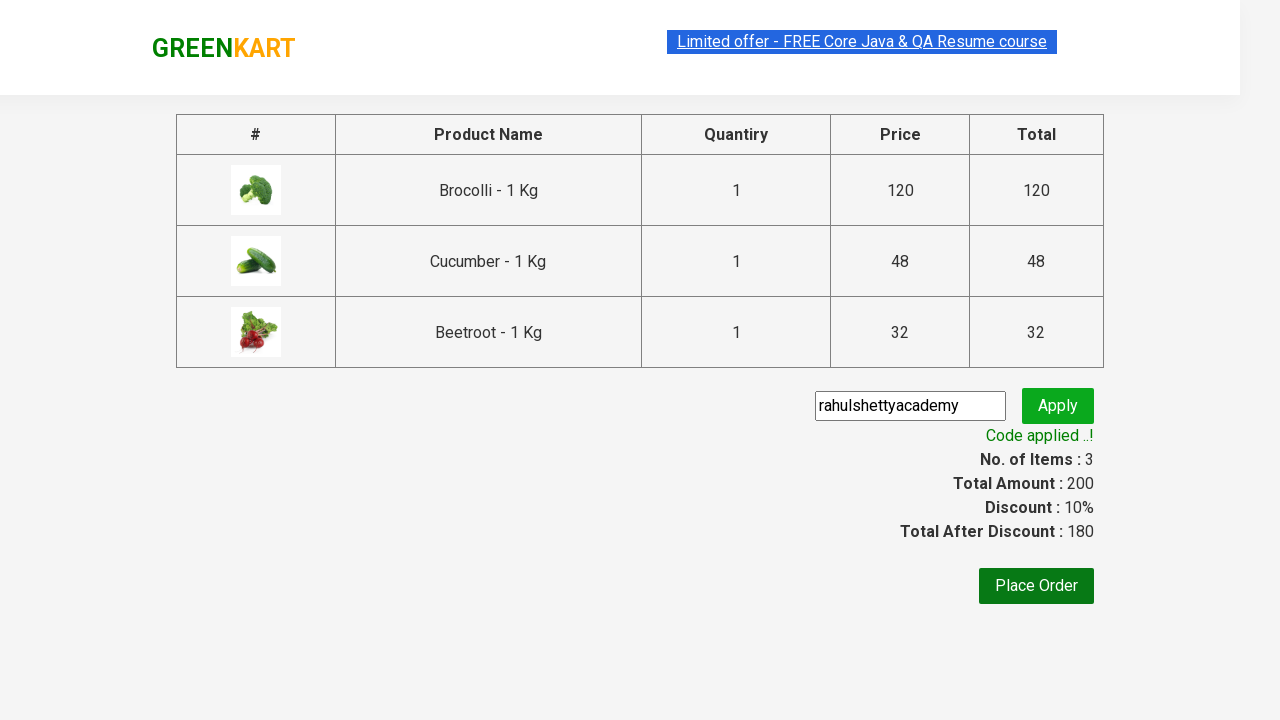

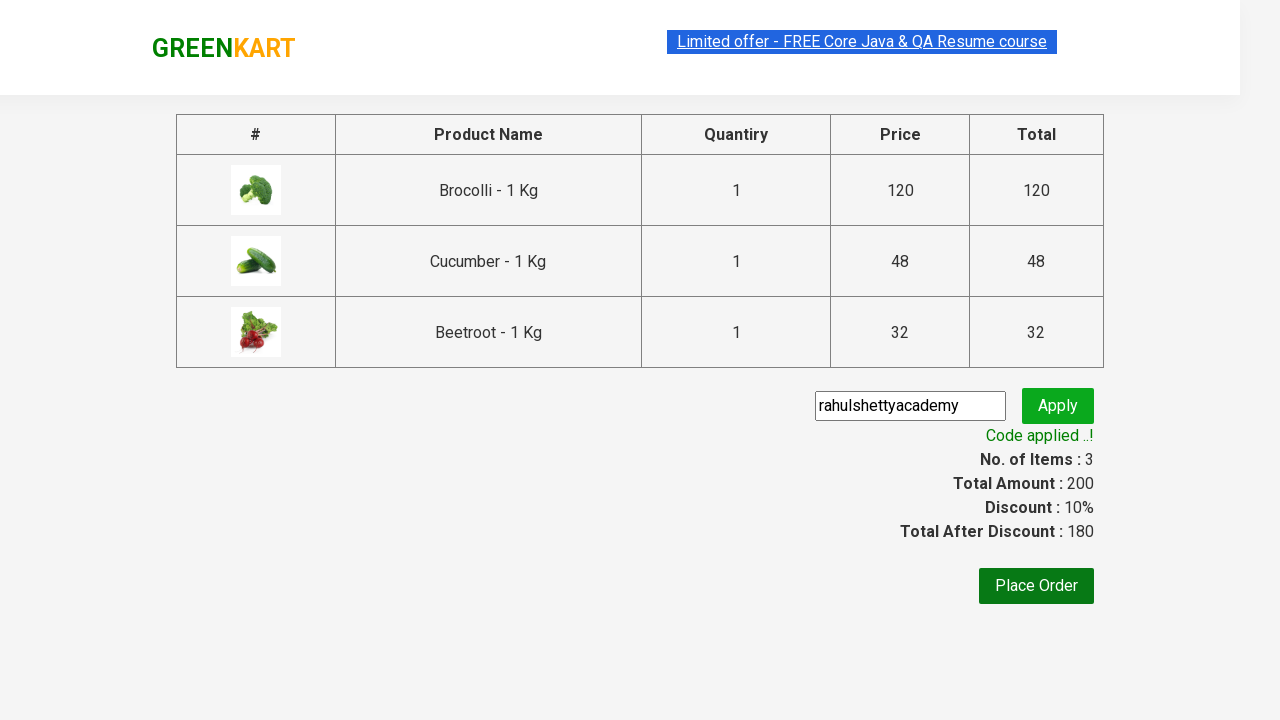